Tests that new items are appended to the bottom of the list by creating 3 items and verifying the count.

Starting URL: https://demo.playwright.dev/todomvc

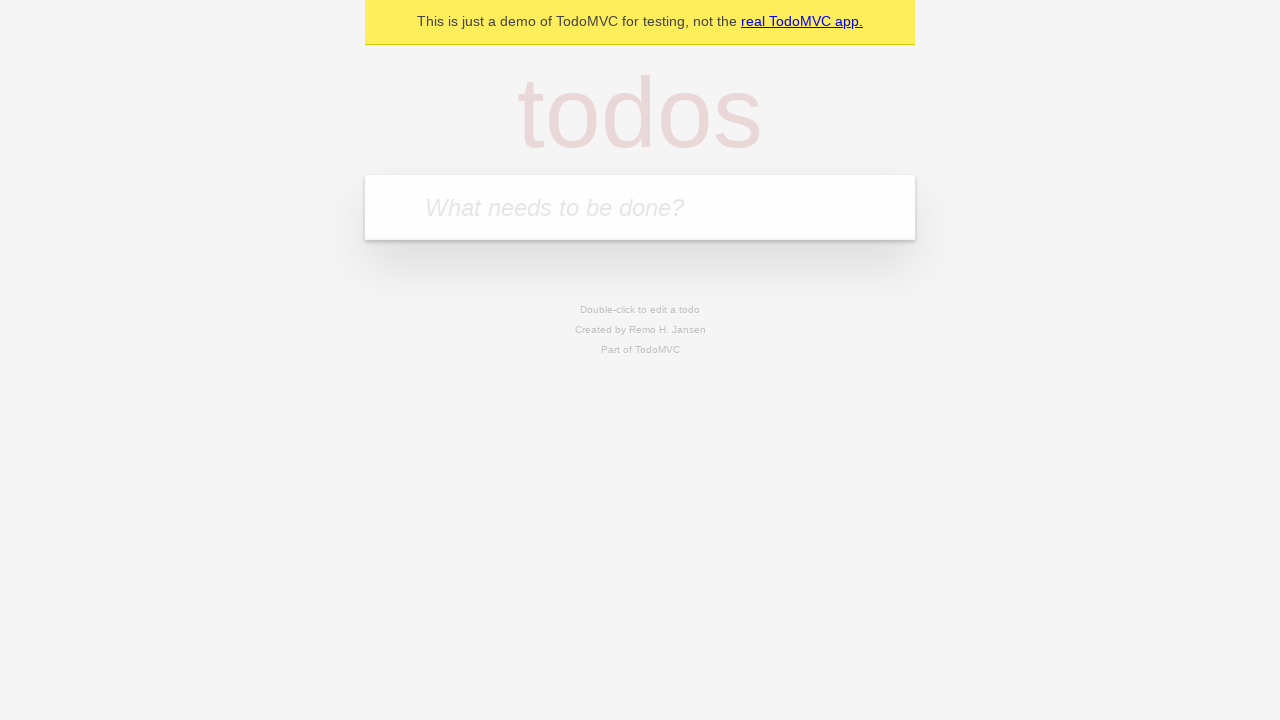

Filled todo input with 'buy some cheese' on internal:attr=[placeholder="What needs to be done?"i]
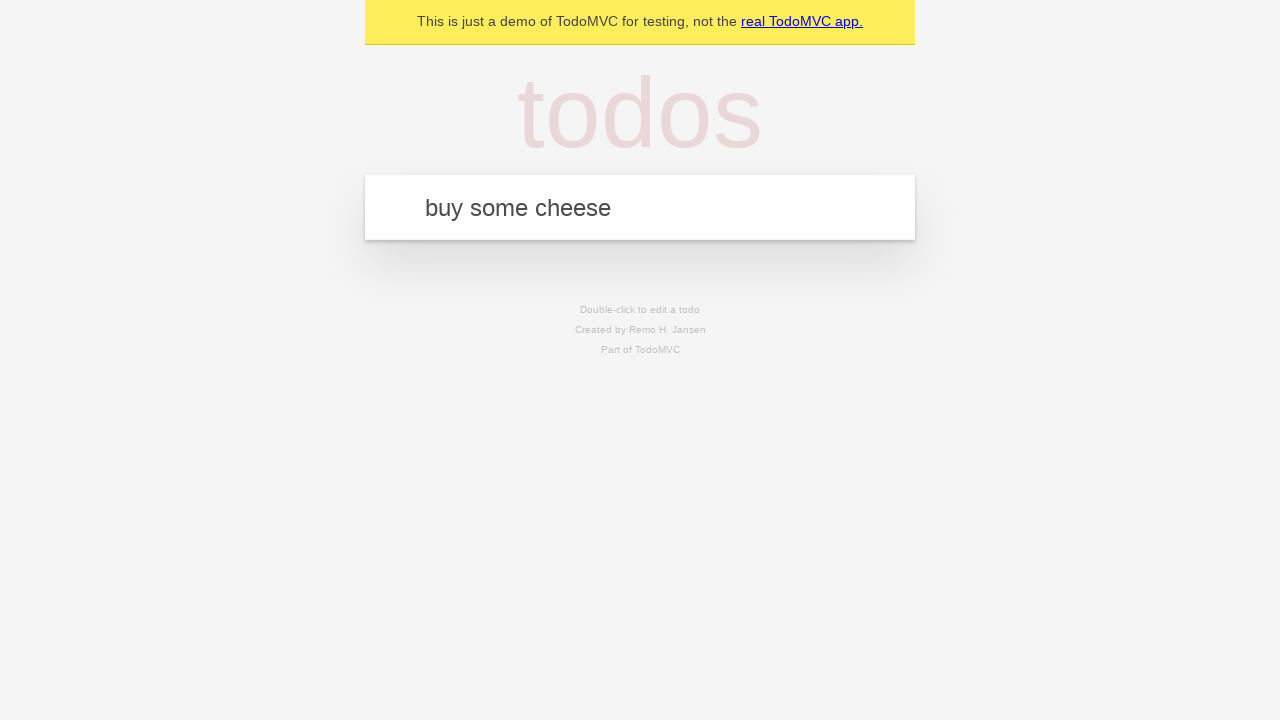

Pressed Enter to add first todo item on internal:attr=[placeholder="What needs to be done?"i]
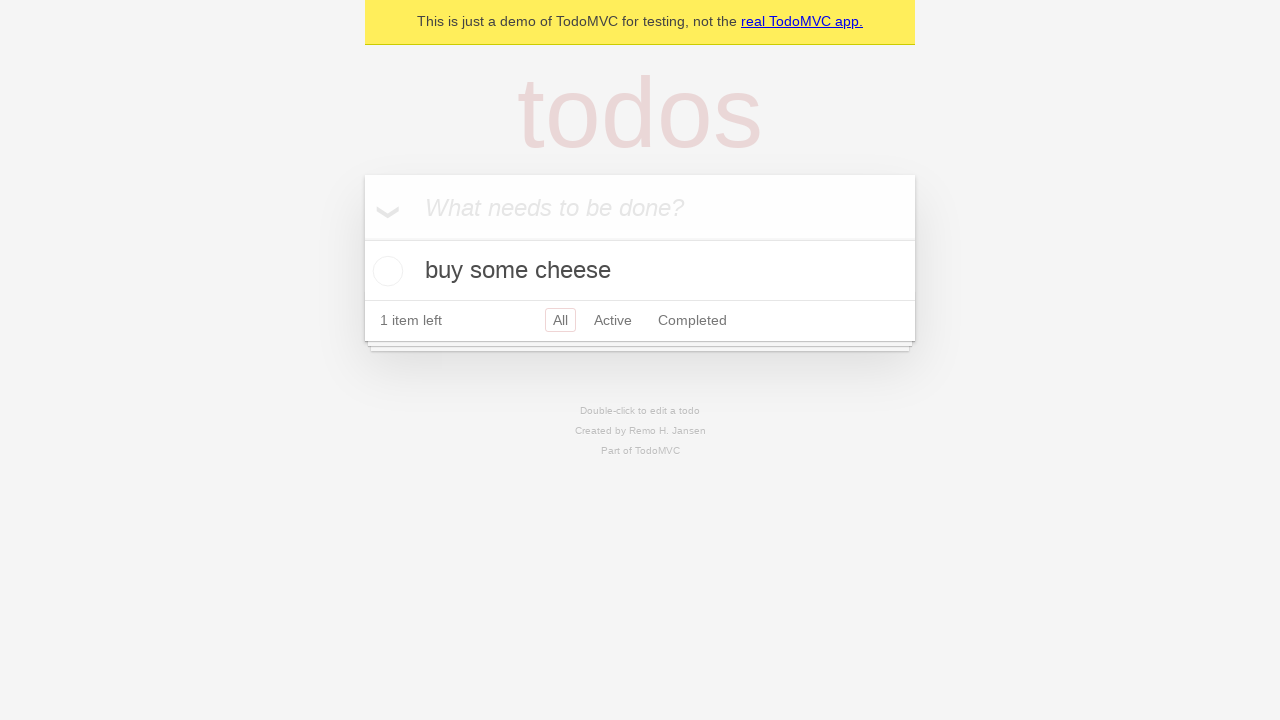

Filled todo input with 'feed the cat' on internal:attr=[placeholder="What needs to be done?"i]
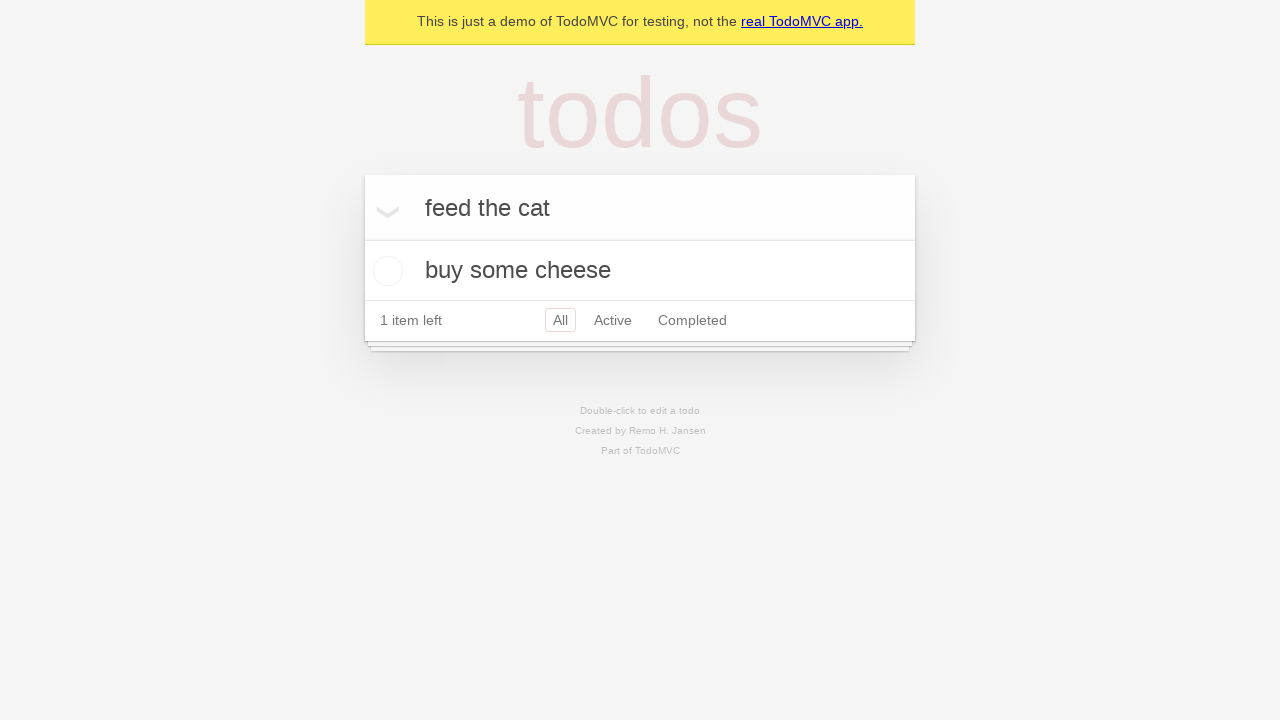

Pressed Enter to add second todo item on internal:attr=[placeholder="What needs to be done?"i]
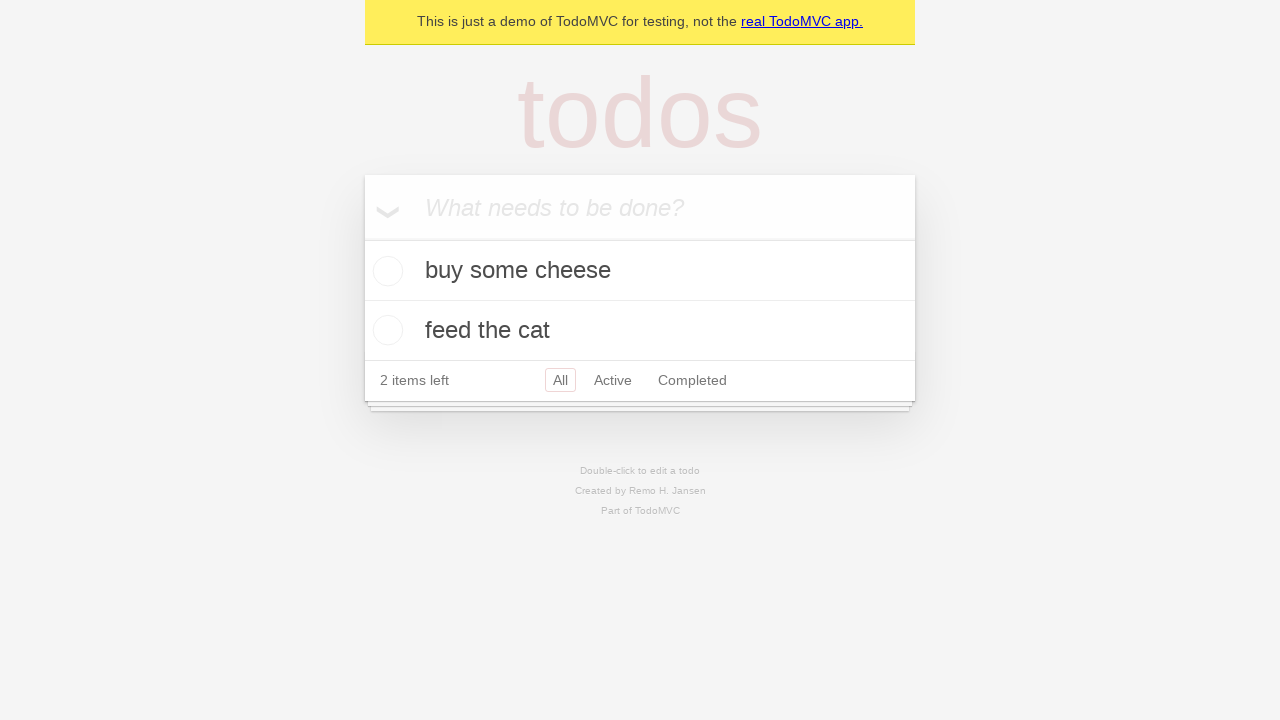

Filled todo input with 'book a doctors appointment' on internal:attr=[placeholder="What needs to be done?"i]
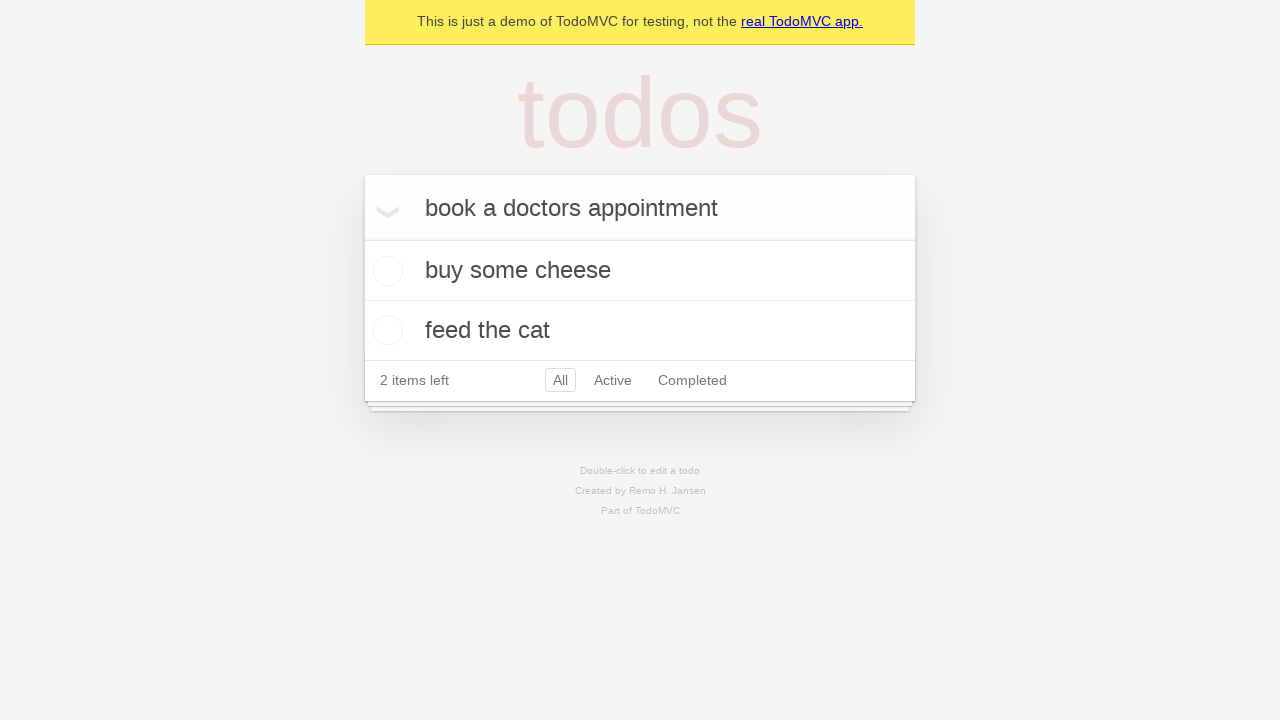

Pressed Enter to add third todo item on internal:attr=[placeholder="What needs to be done?"i]
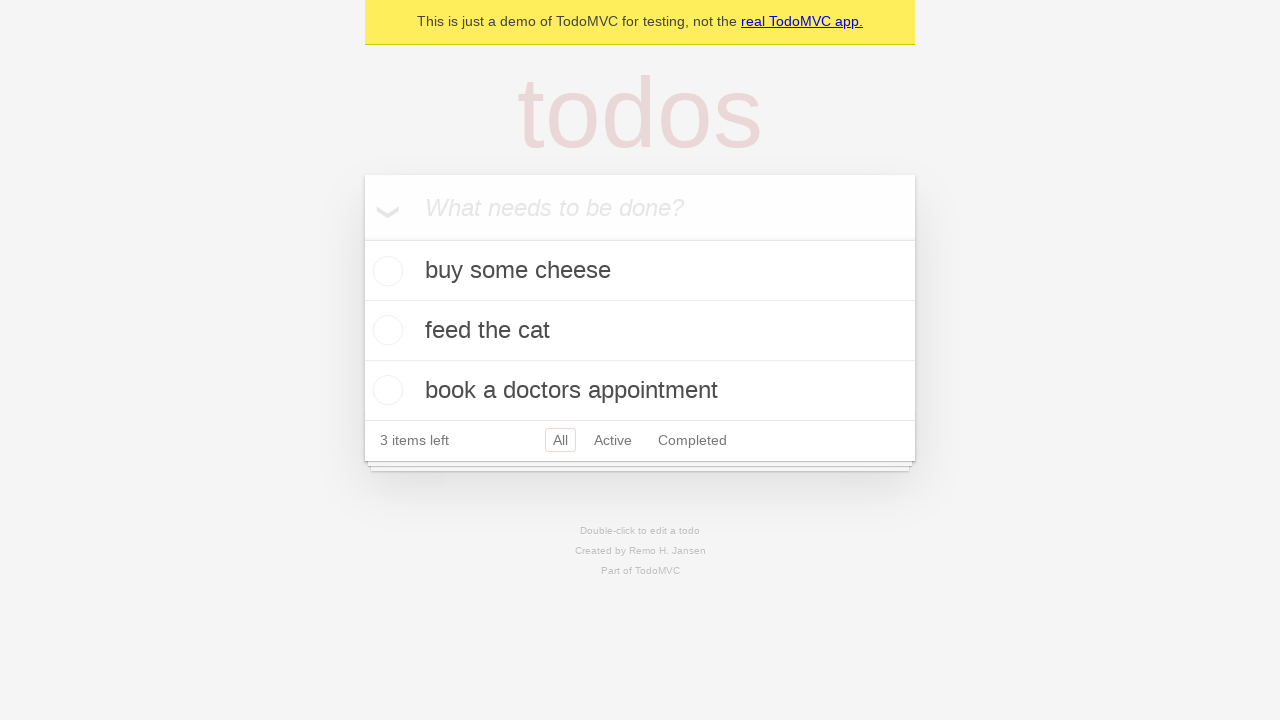

Verified that all 3 todo items were appended to the list
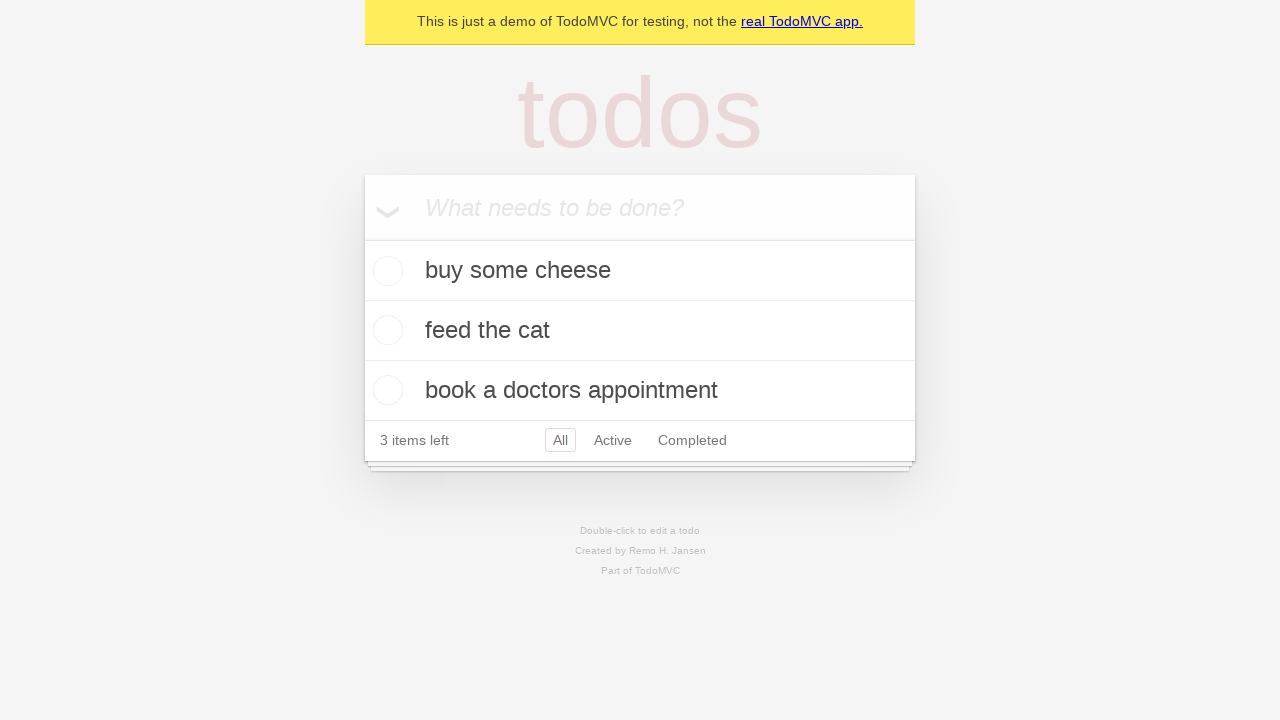

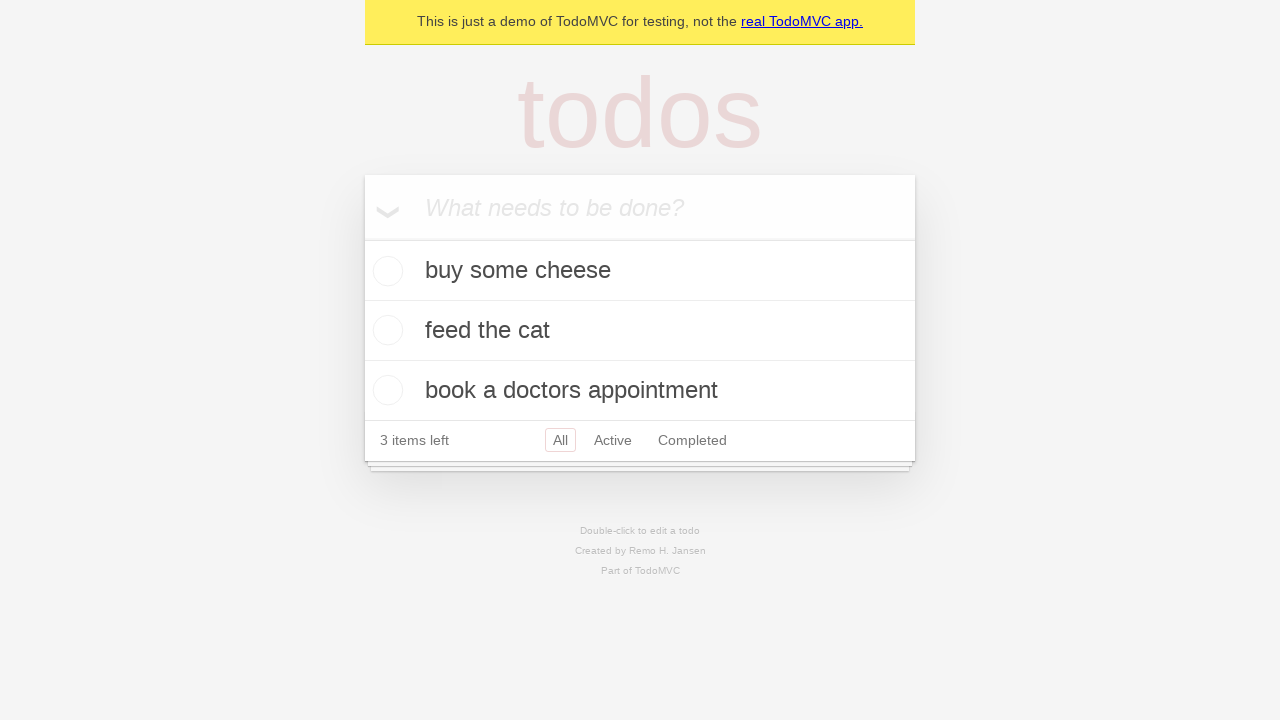